Tests mouse hover functionality by revealing a hidden dropdown menu and clicking a link that scrolls to the top of the page

Starting URL: https://rahulshettyacademy.com/AutomationPractice/

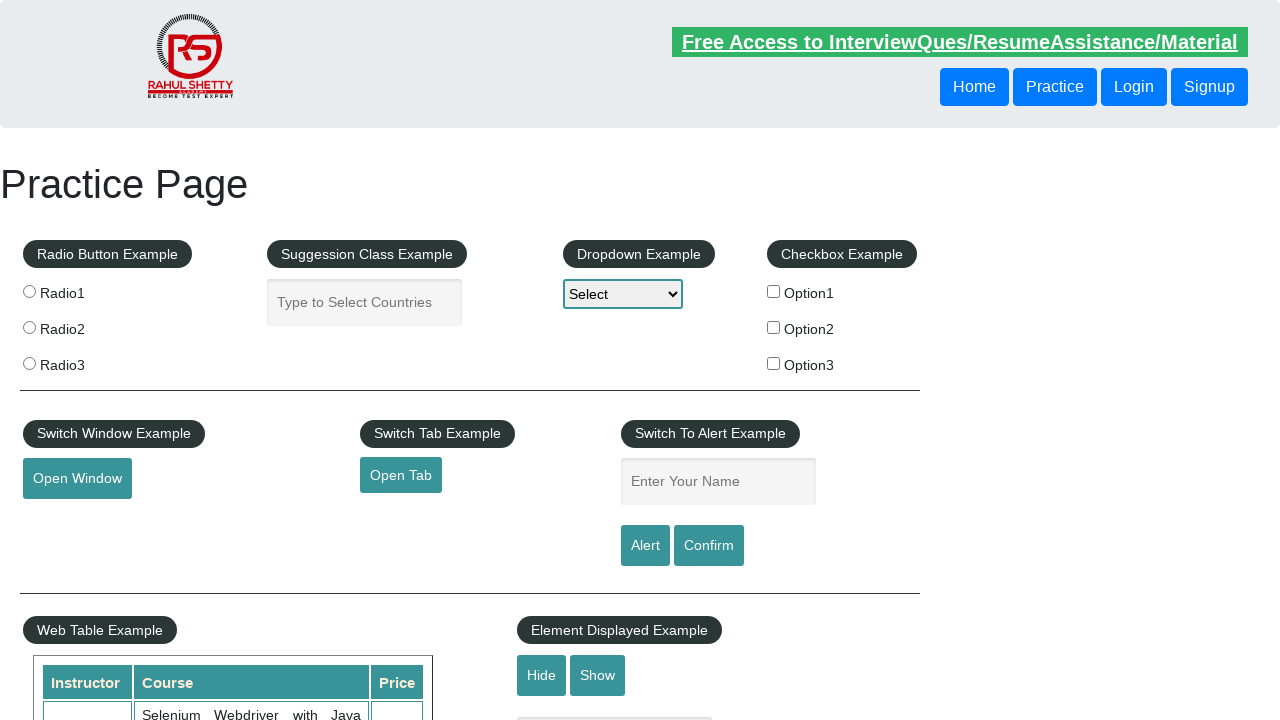

Revealed hidden mouse hover content by setting display to block
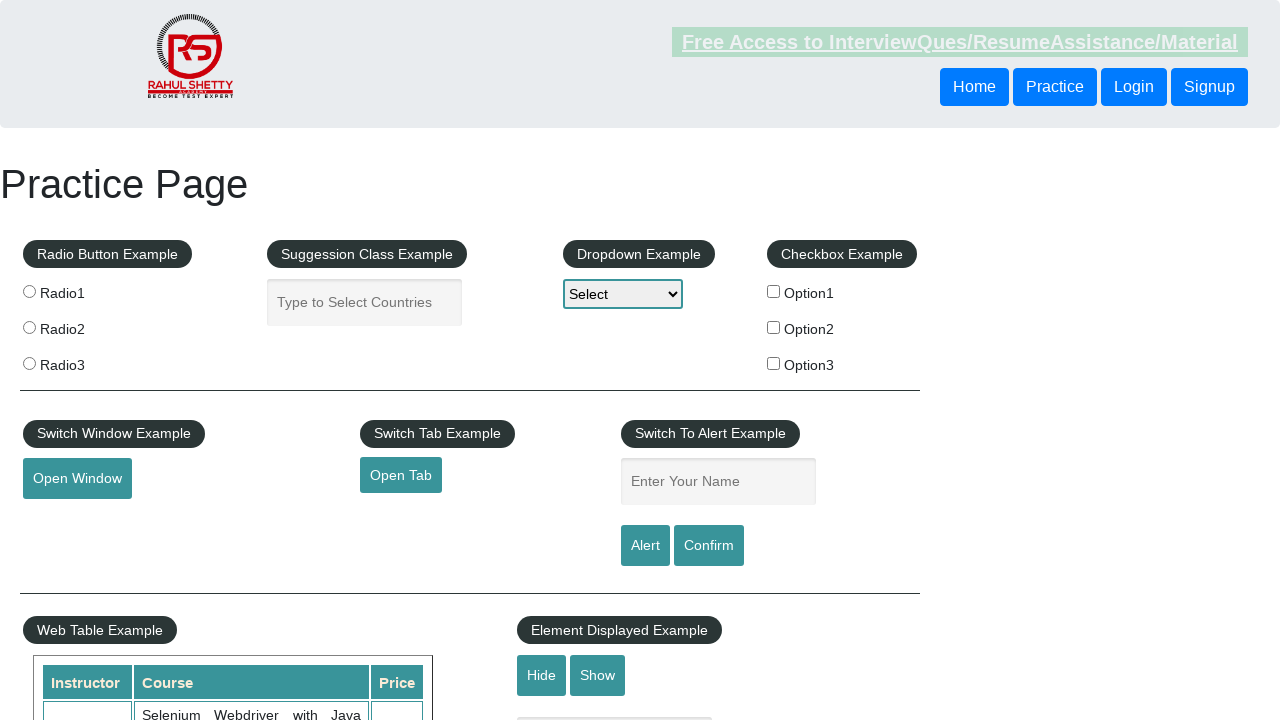

Verified that hover content contains 2 links
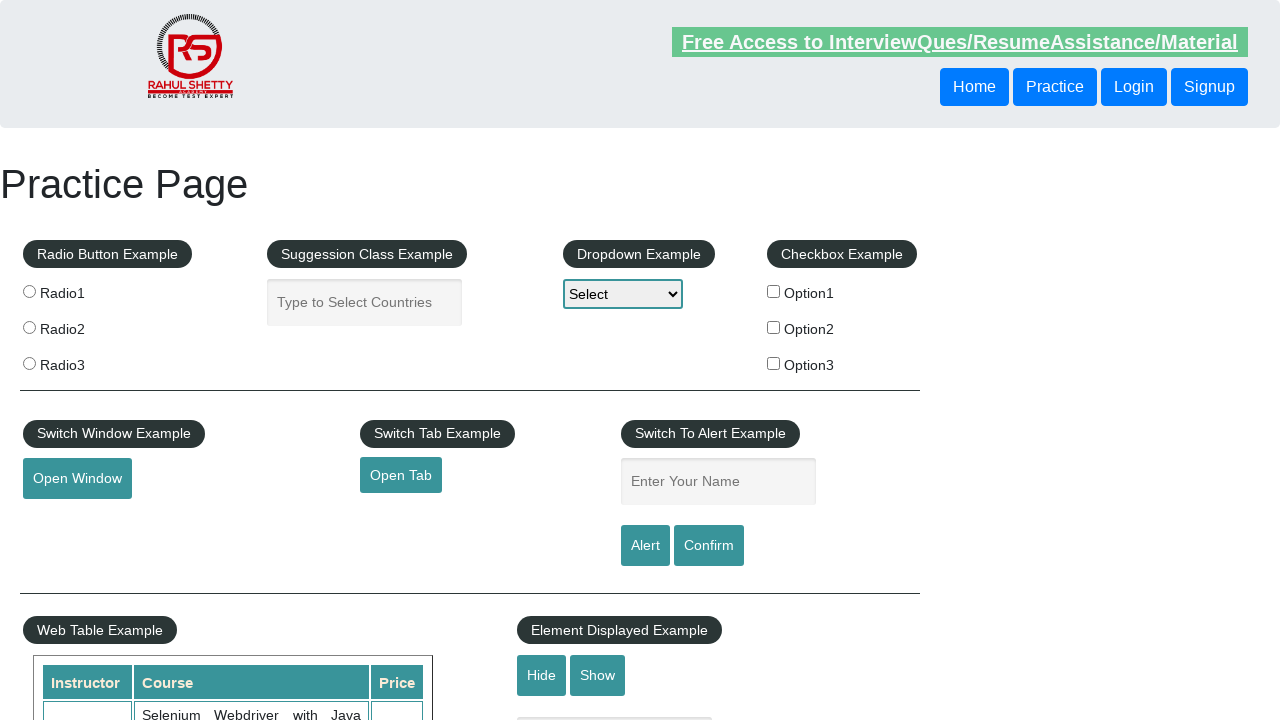

Clicked the link in hover content that navigates to top of page at (103, 360) on div.mouse-hover-content a[href*='top']
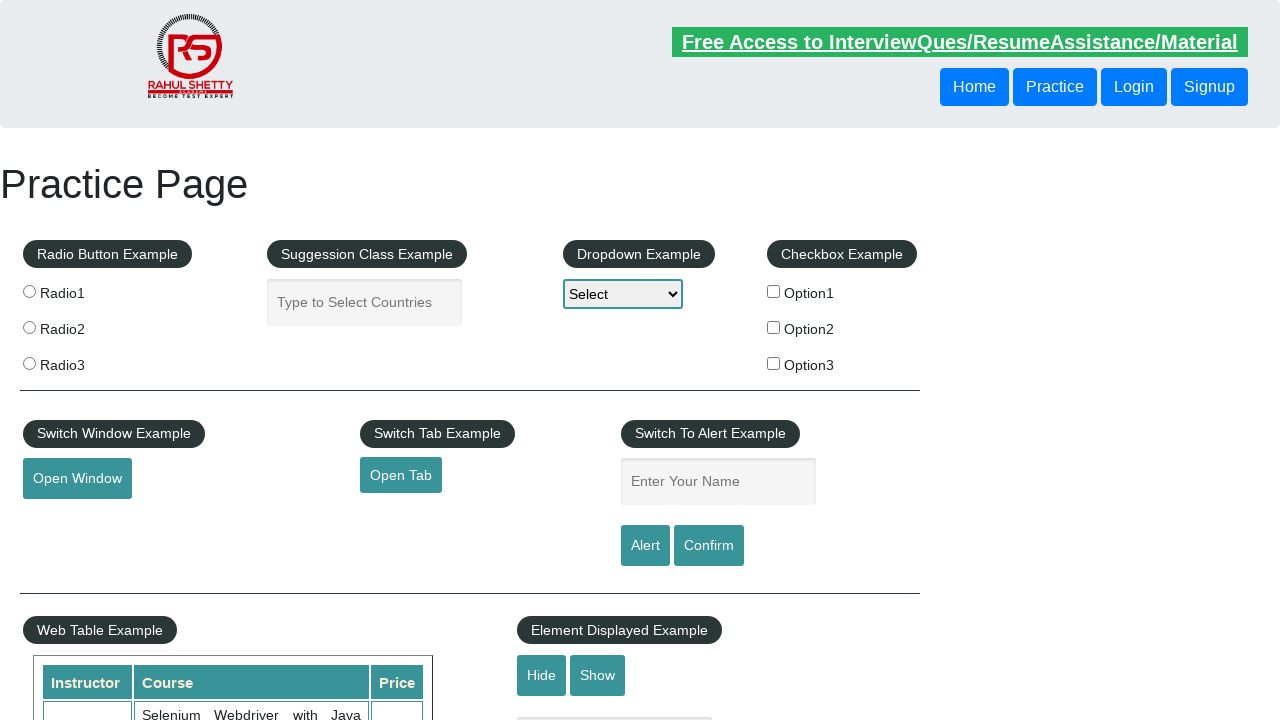

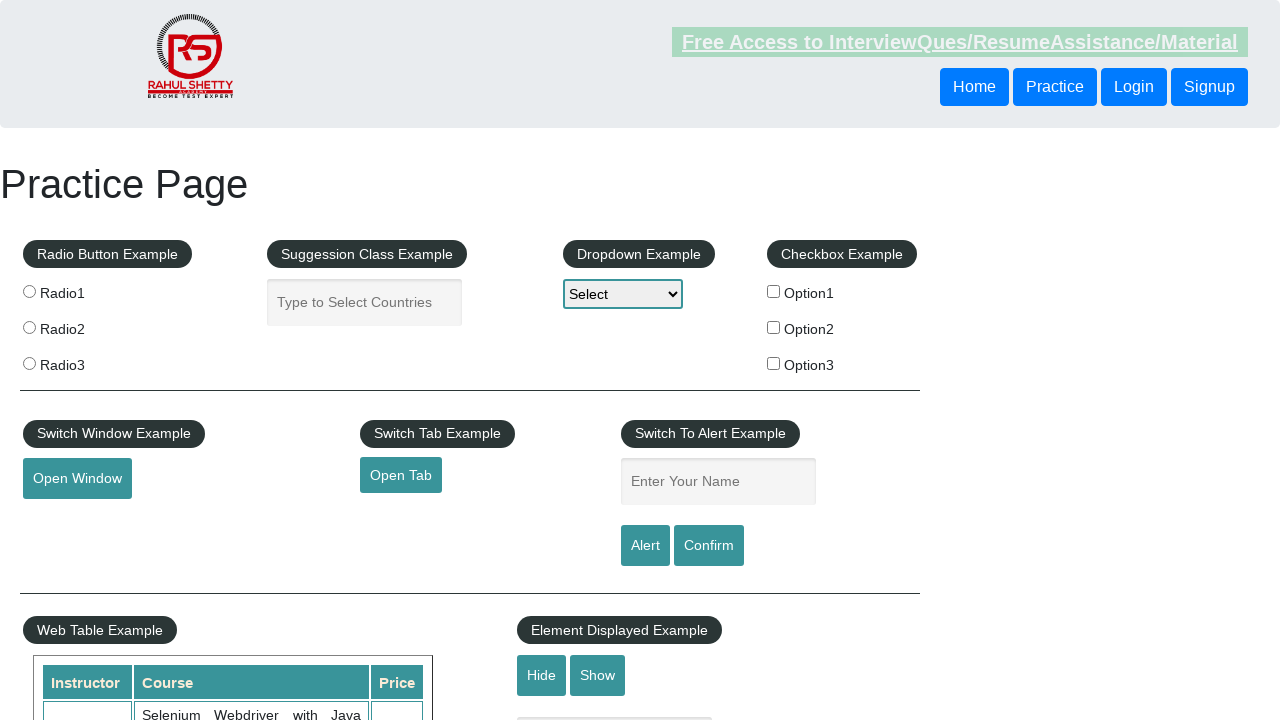